Tests iframe handling by filling a text field in the main frame, then switching to an iframe and filling another text field inside it

Starting URL: https://www.hyrtutorials.com/p/frames-practice.html

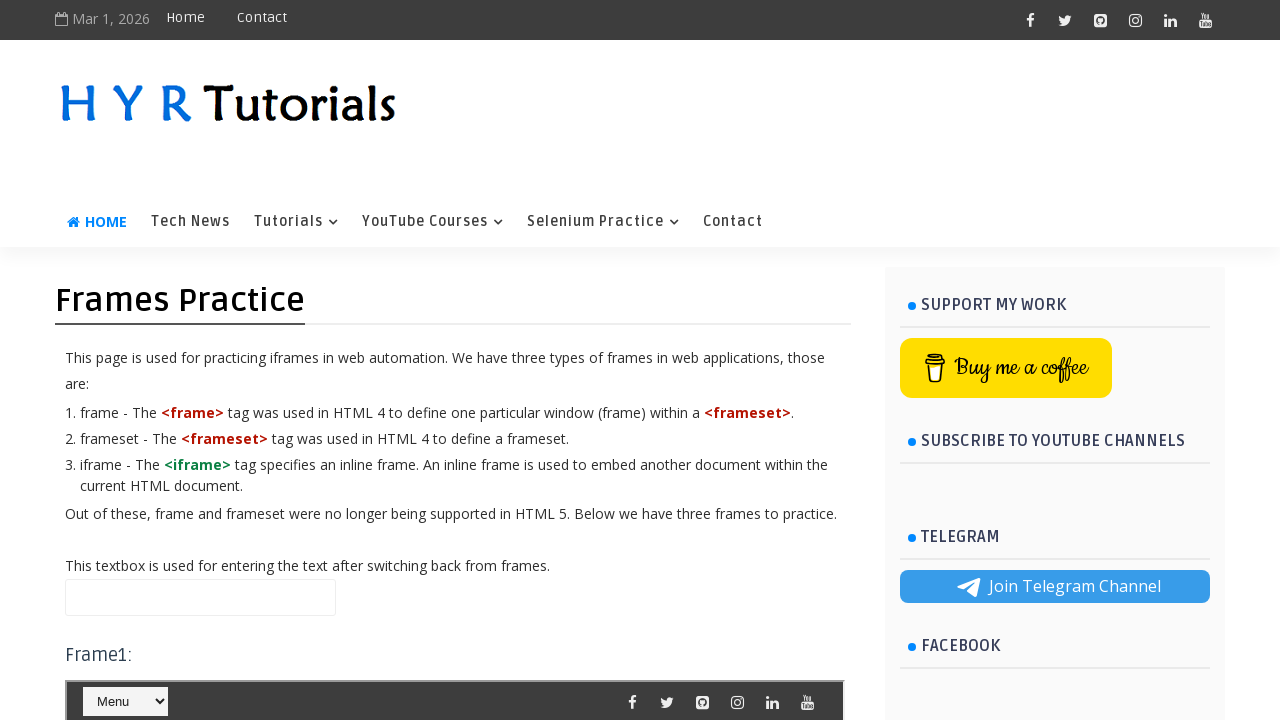

Filled name field in main frame with 'This is main frame' on input#name
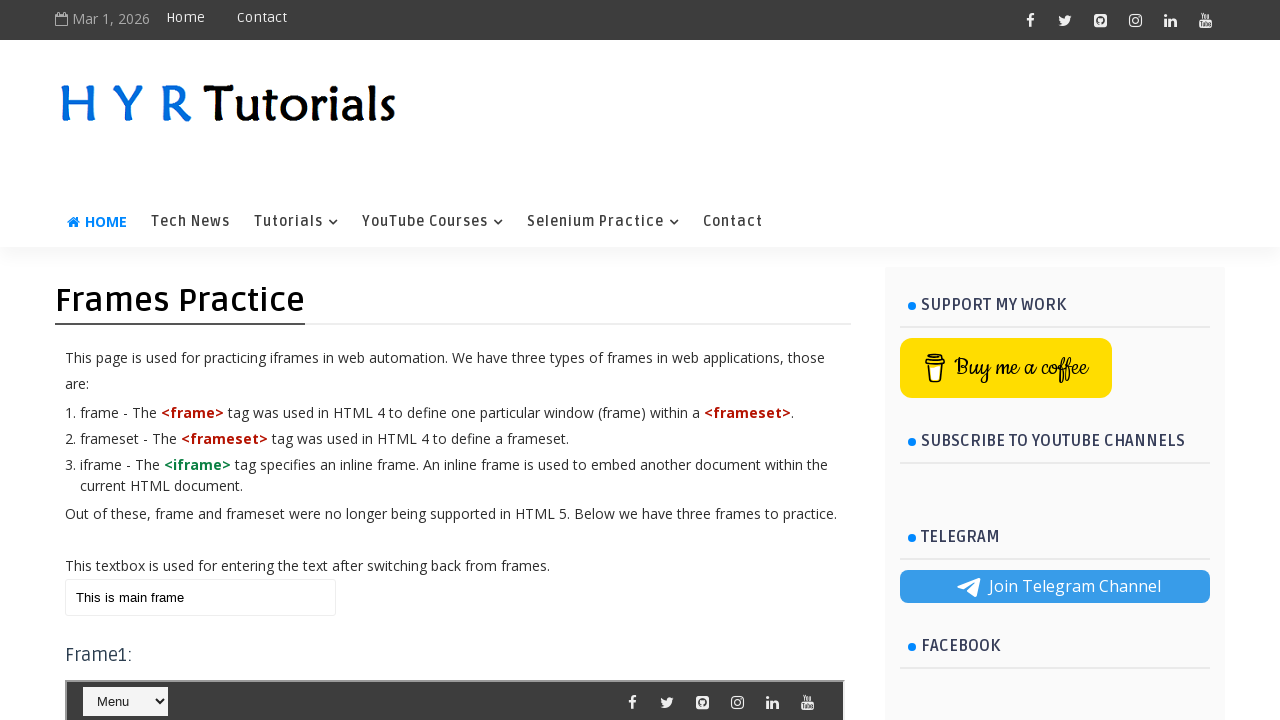

Located iframe with id 'frm2'
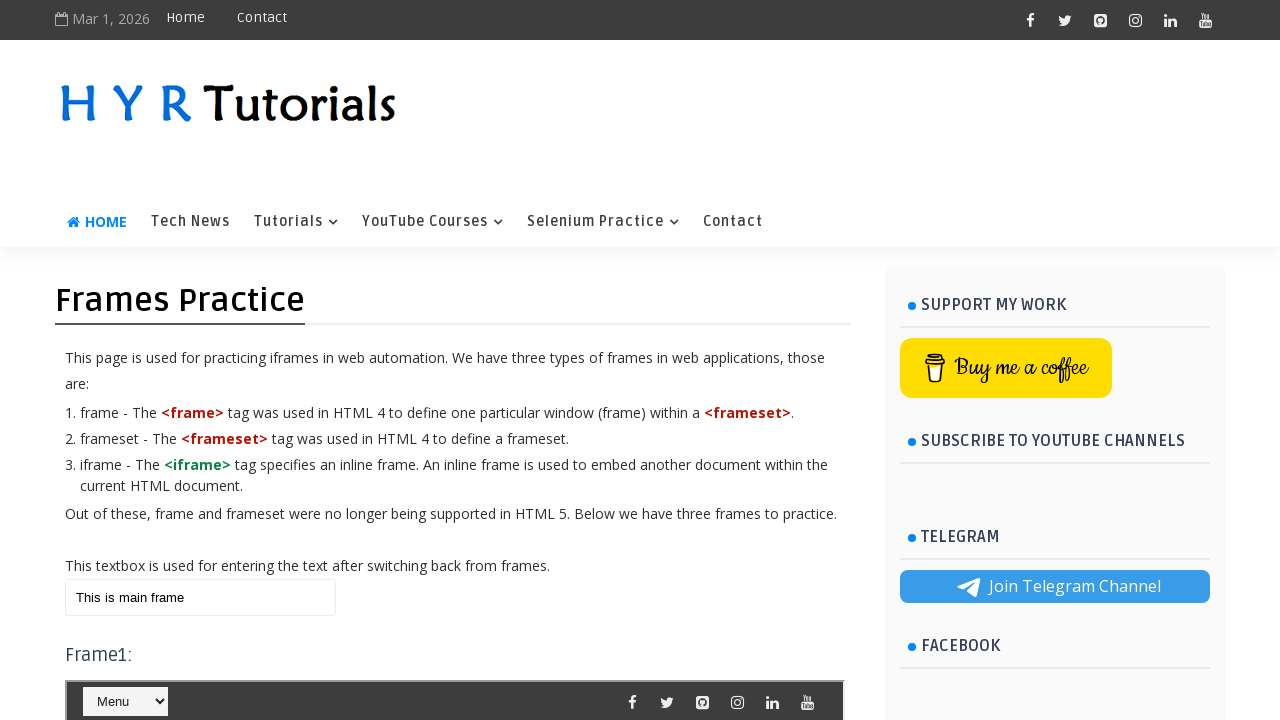

Filled firstName field in iframe with 'Khushboo' on #frm2 >> internal:control=enter-frame >> #firstName
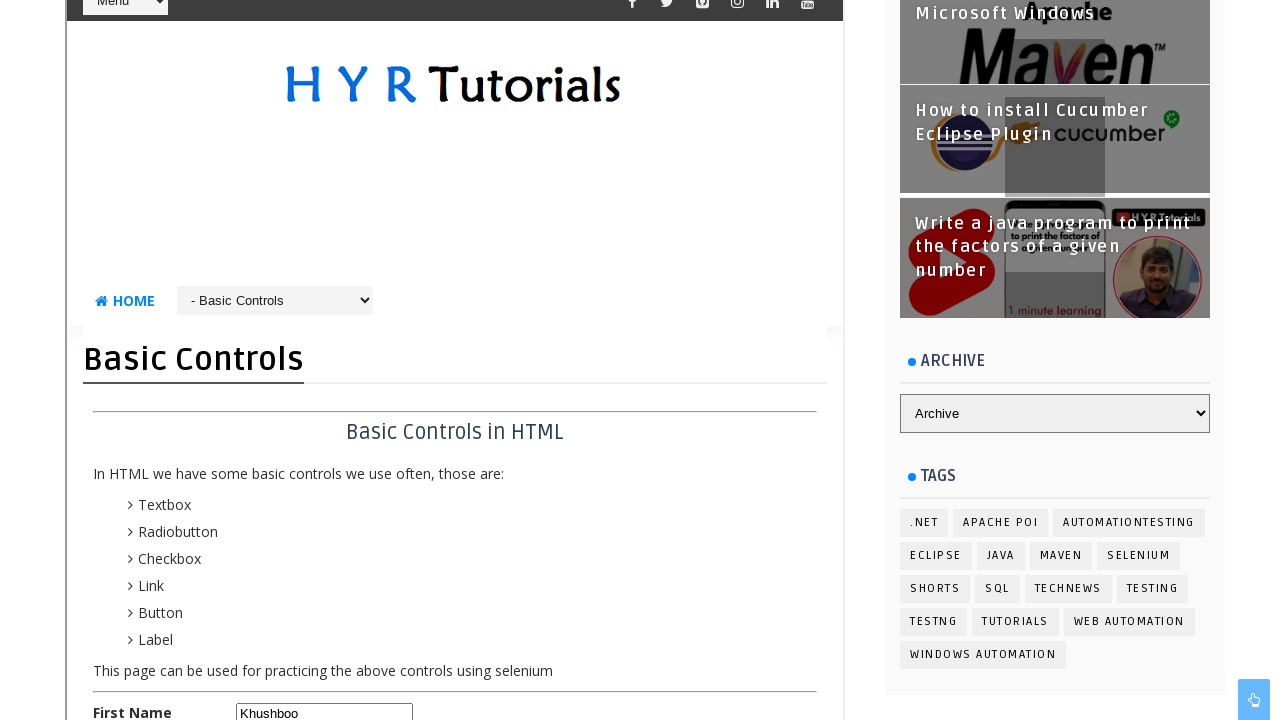

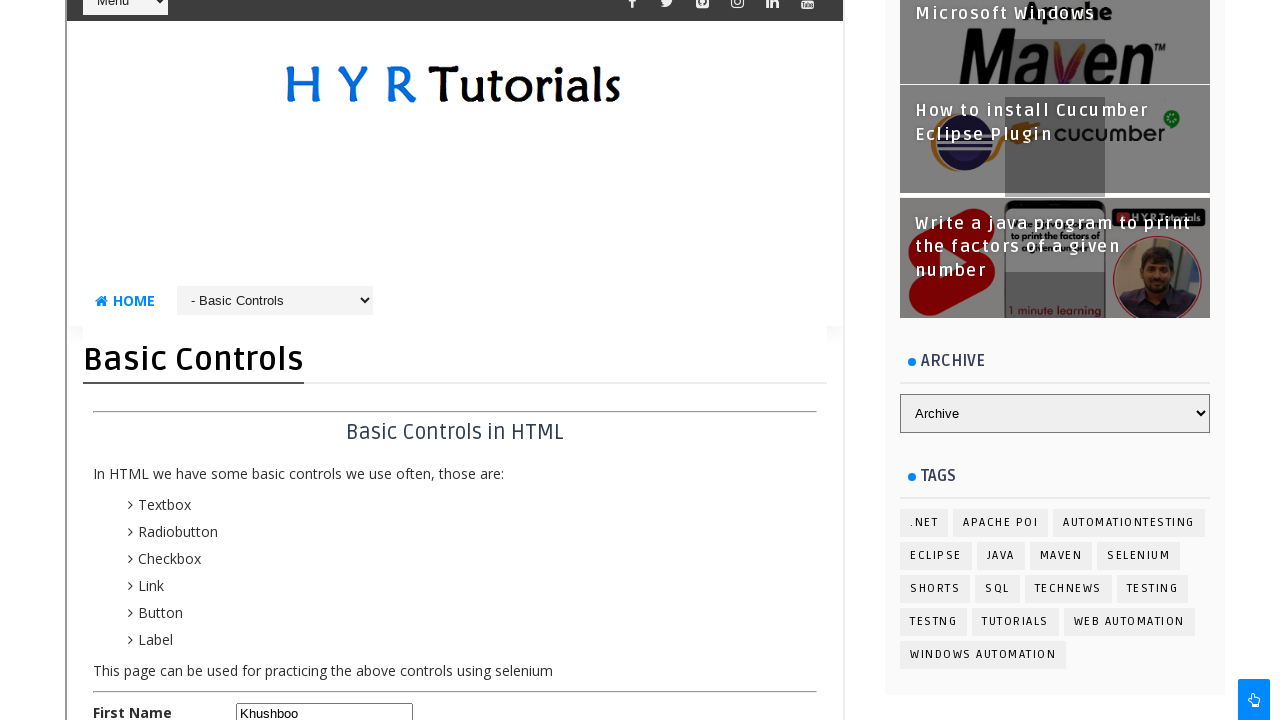